Tests that the search form handles invalid/empty input data by submitting with an empty keyword and default/invalid dropdown selections.

Starting URL: https://www.ss.lv/lv/search/

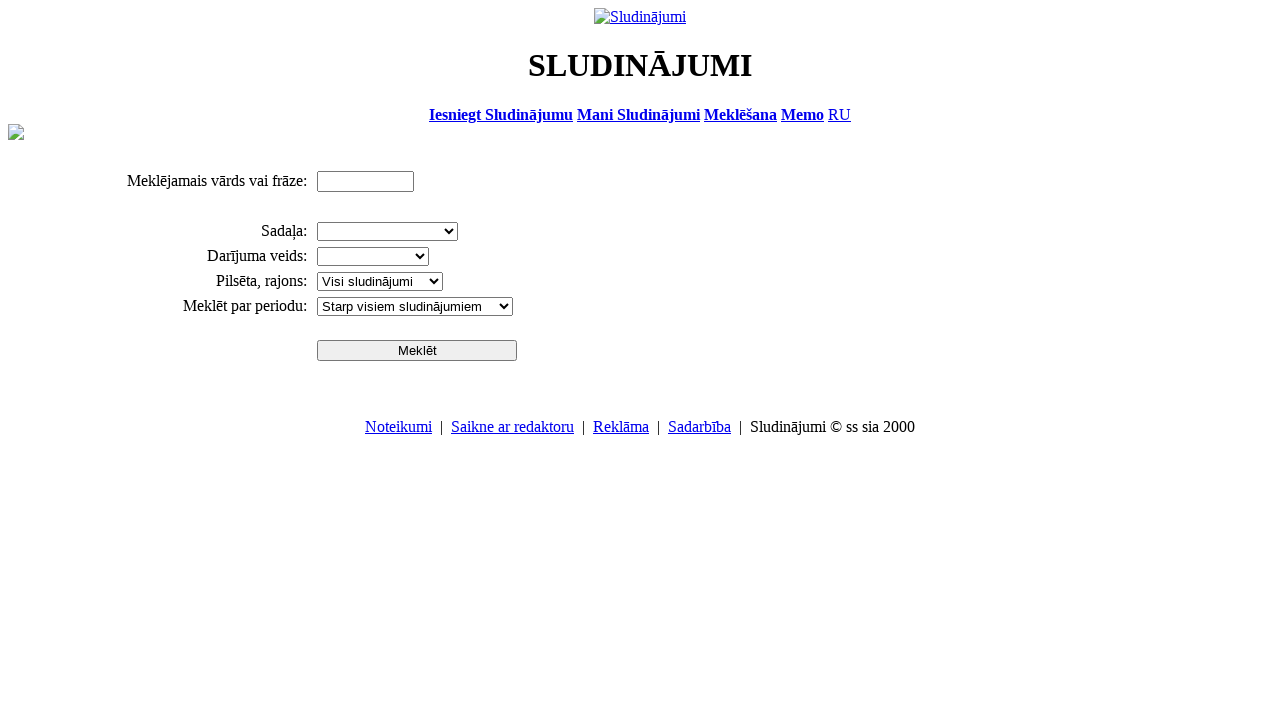

Cleared search keyword field to ensure it's empty on #ptxt
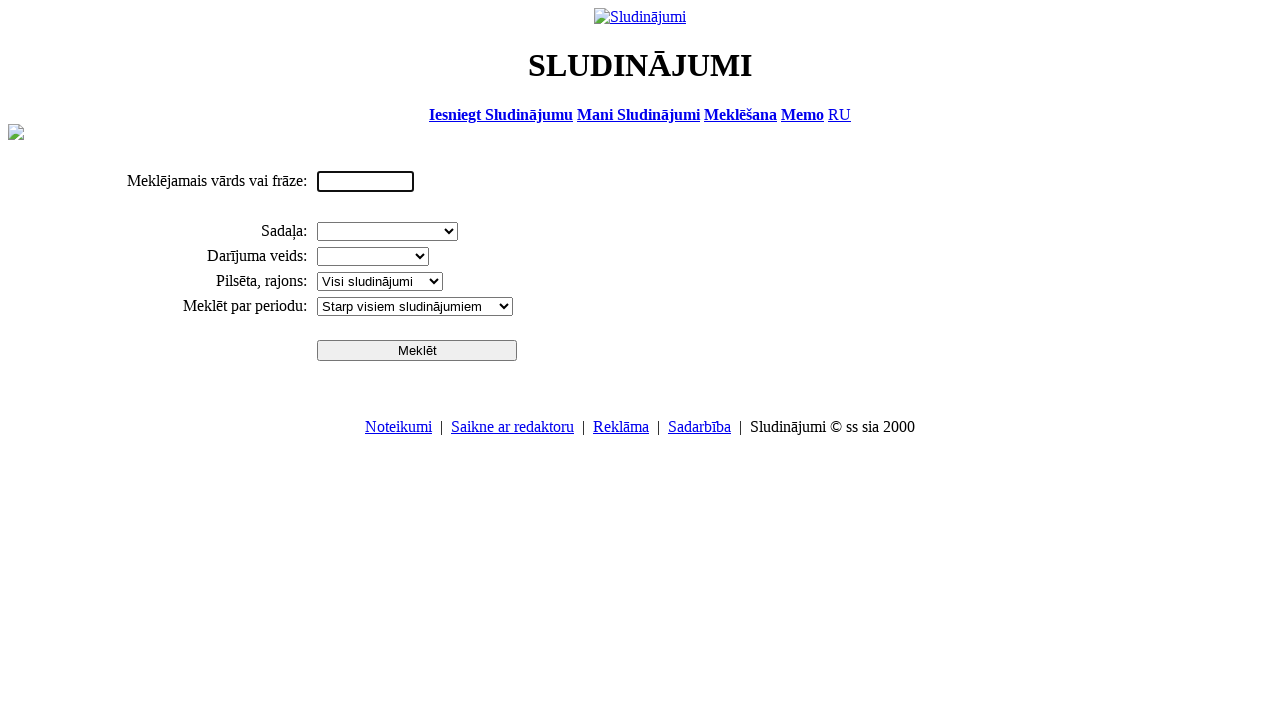

Selected invalid/default section dropdown option with value -1 on select[name='cid_0']
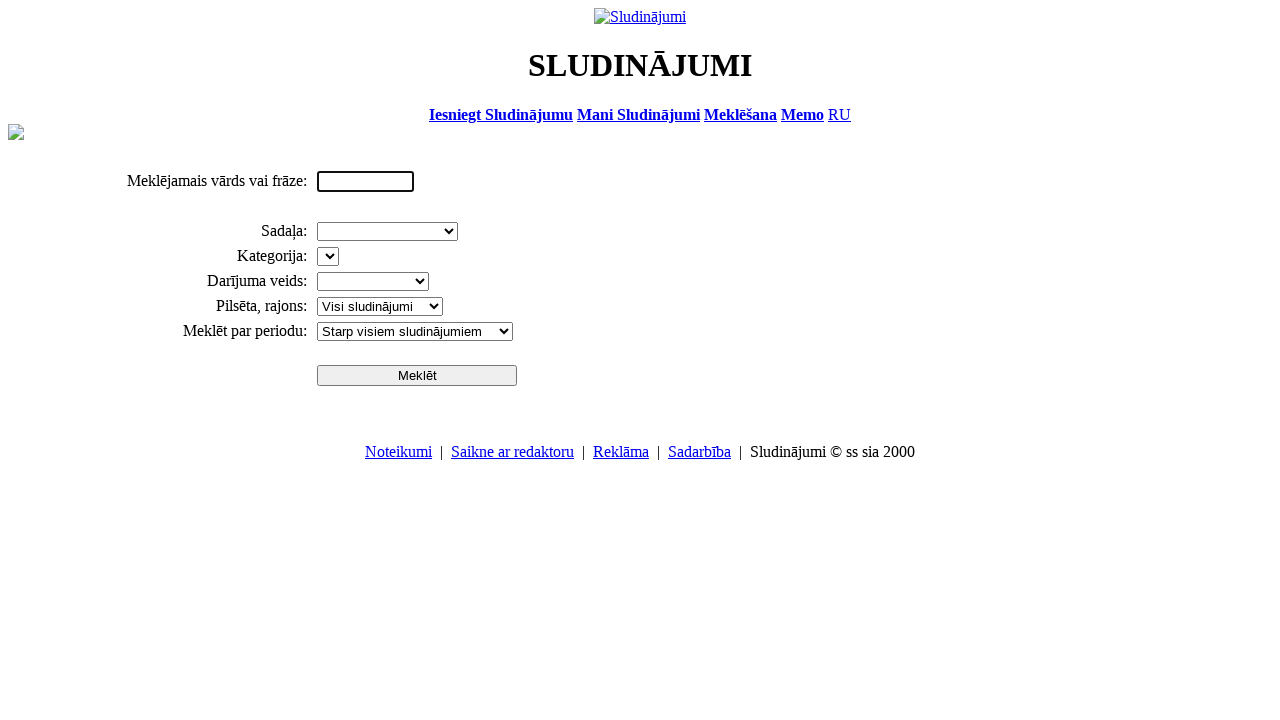

Selected 'Pārdod' option from deal type dropdown on select[name='sid']
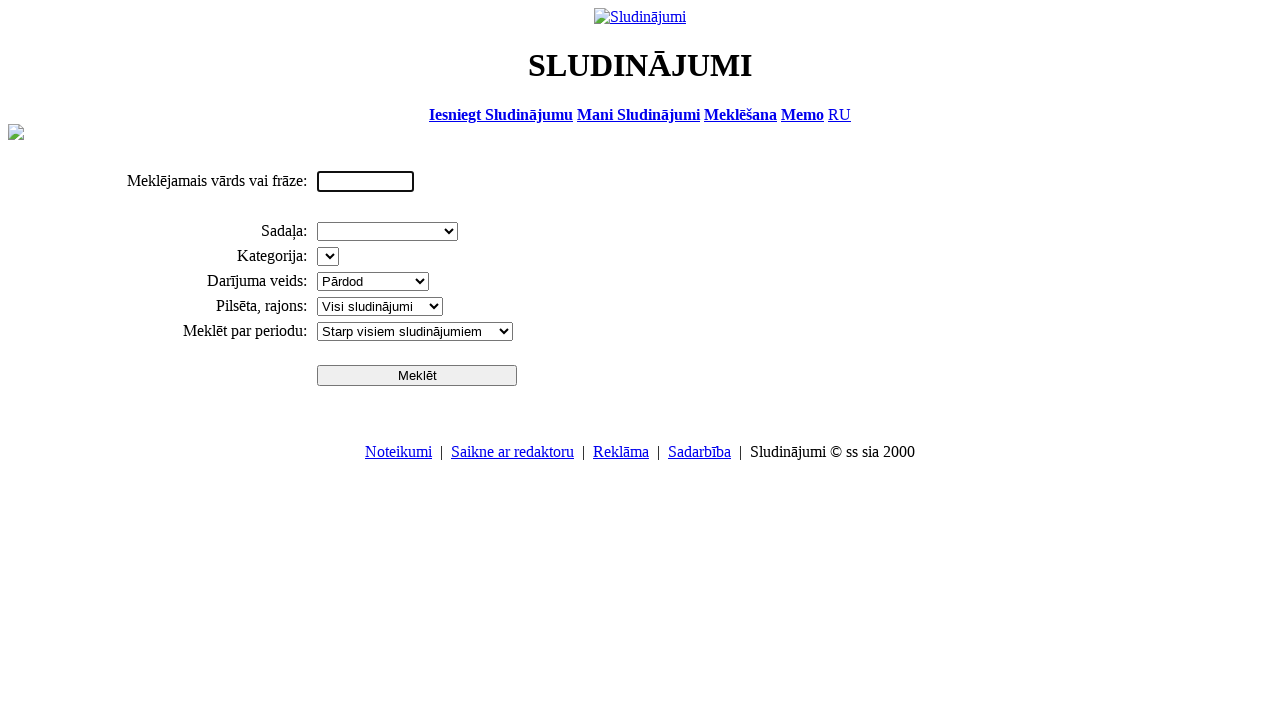

Selected default/all cities option with value 0 from region dropdown on select[name='search_region']
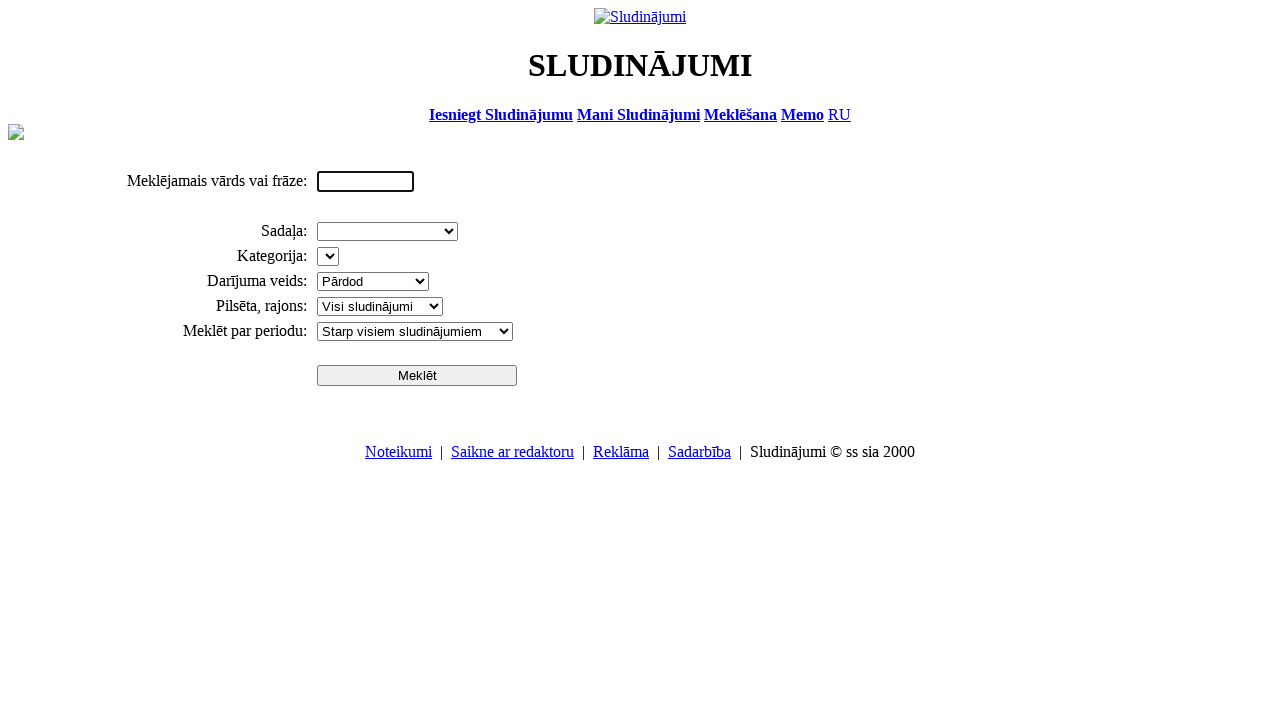

Selected 'Pēdējās 3 dienās' option from time period dropdown on select[name='pr']
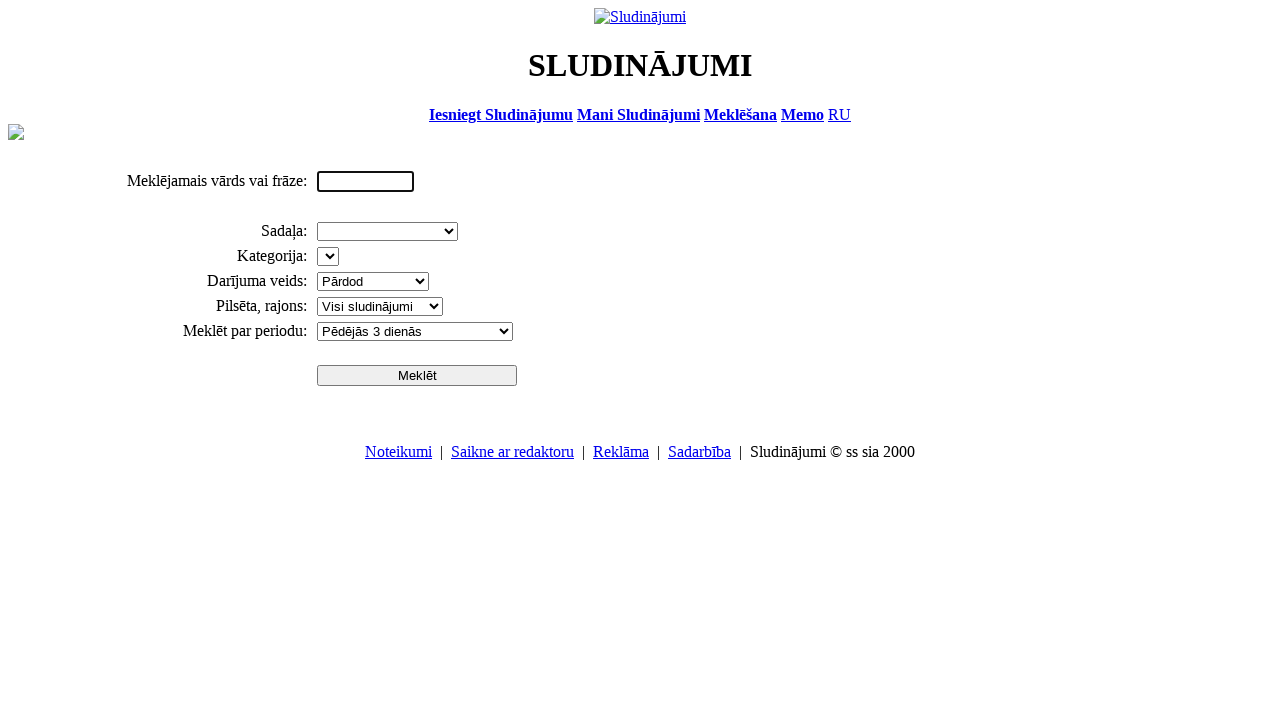

Clicked search button to submit form with empty keyword and default dropdown selections at (417, 375) on #sbtn
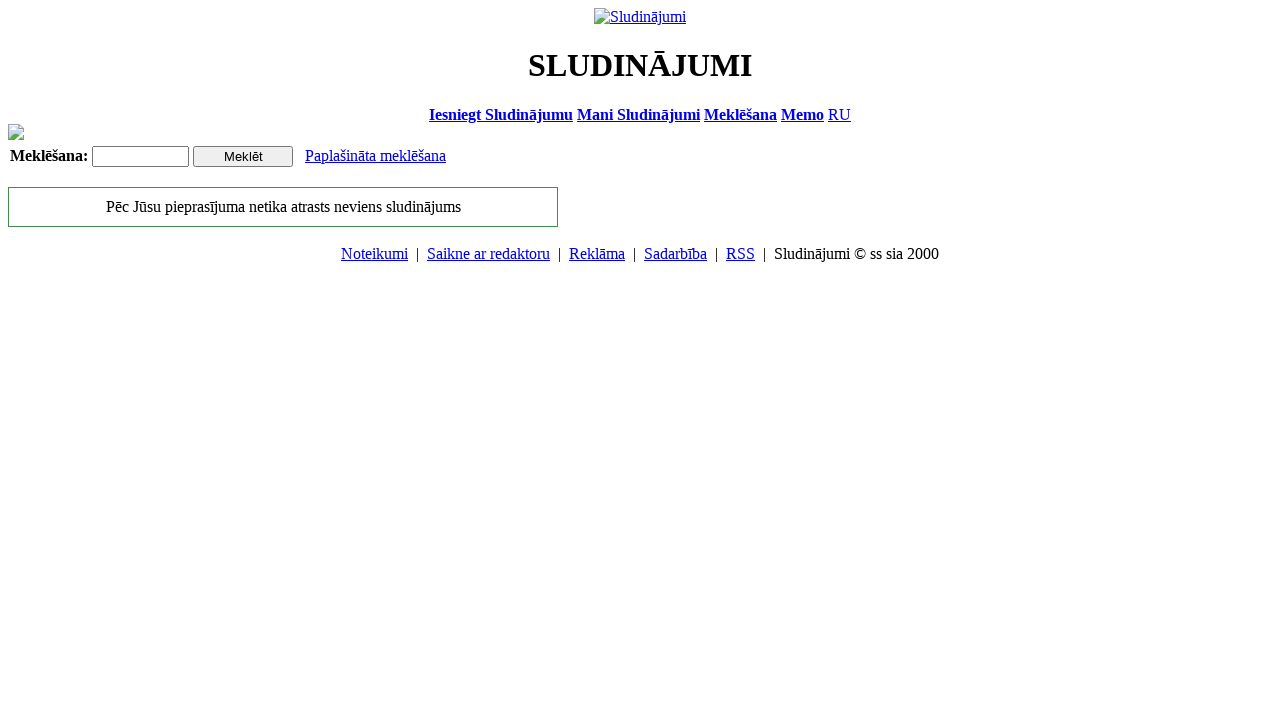

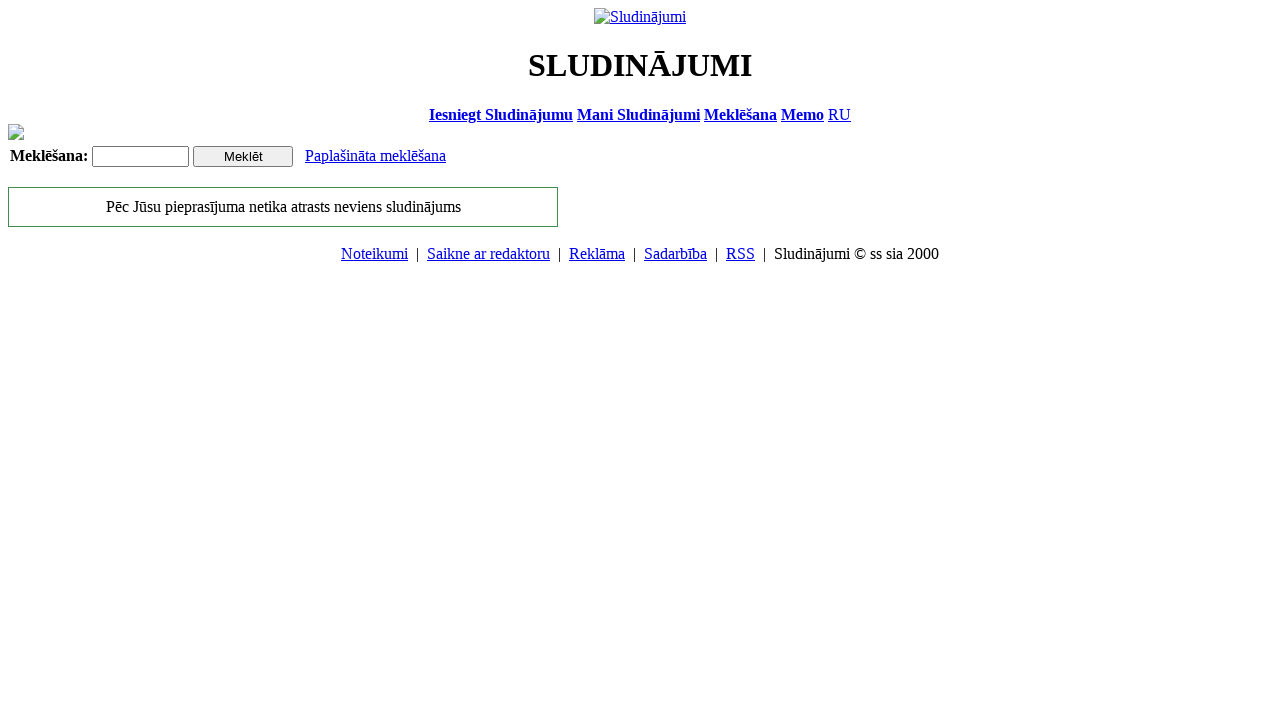